Navigates to Flipkart website, maximizes the browser window, and verifies the page loads by checking the current URL.

Starting URL: https://www.flipkart.com

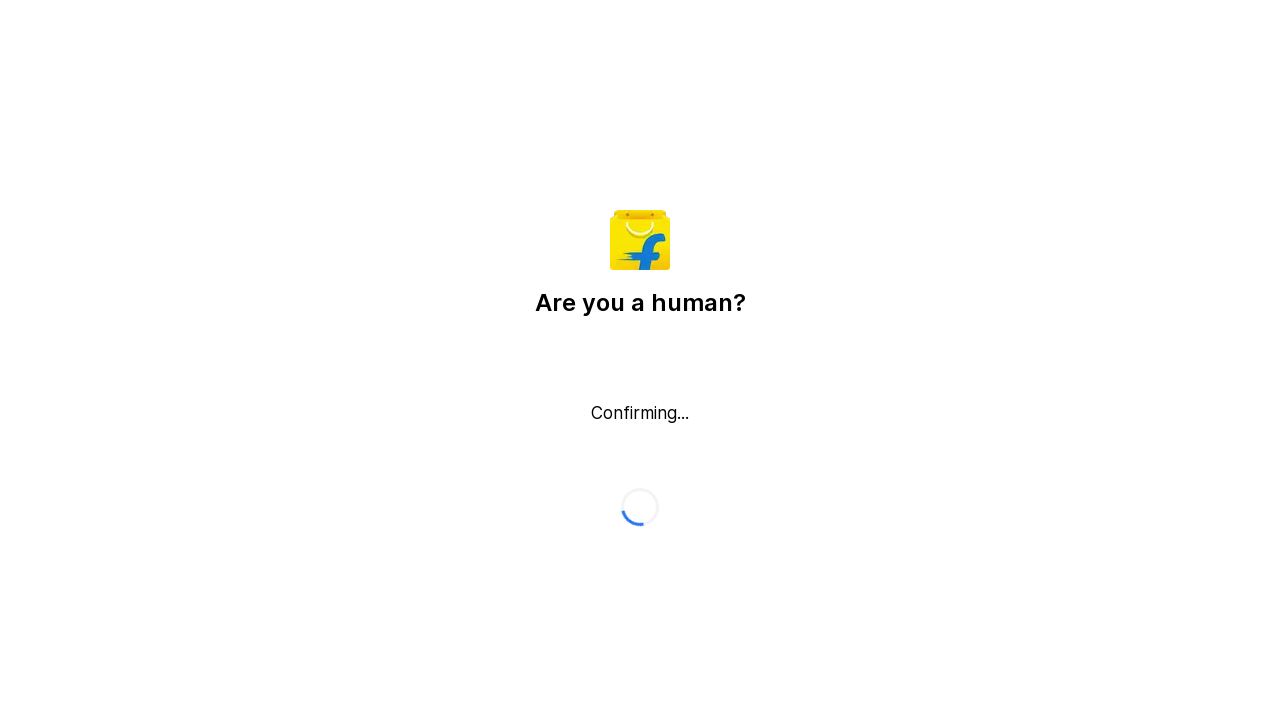

Set viewport size to 1920x1080 (maximized-like)
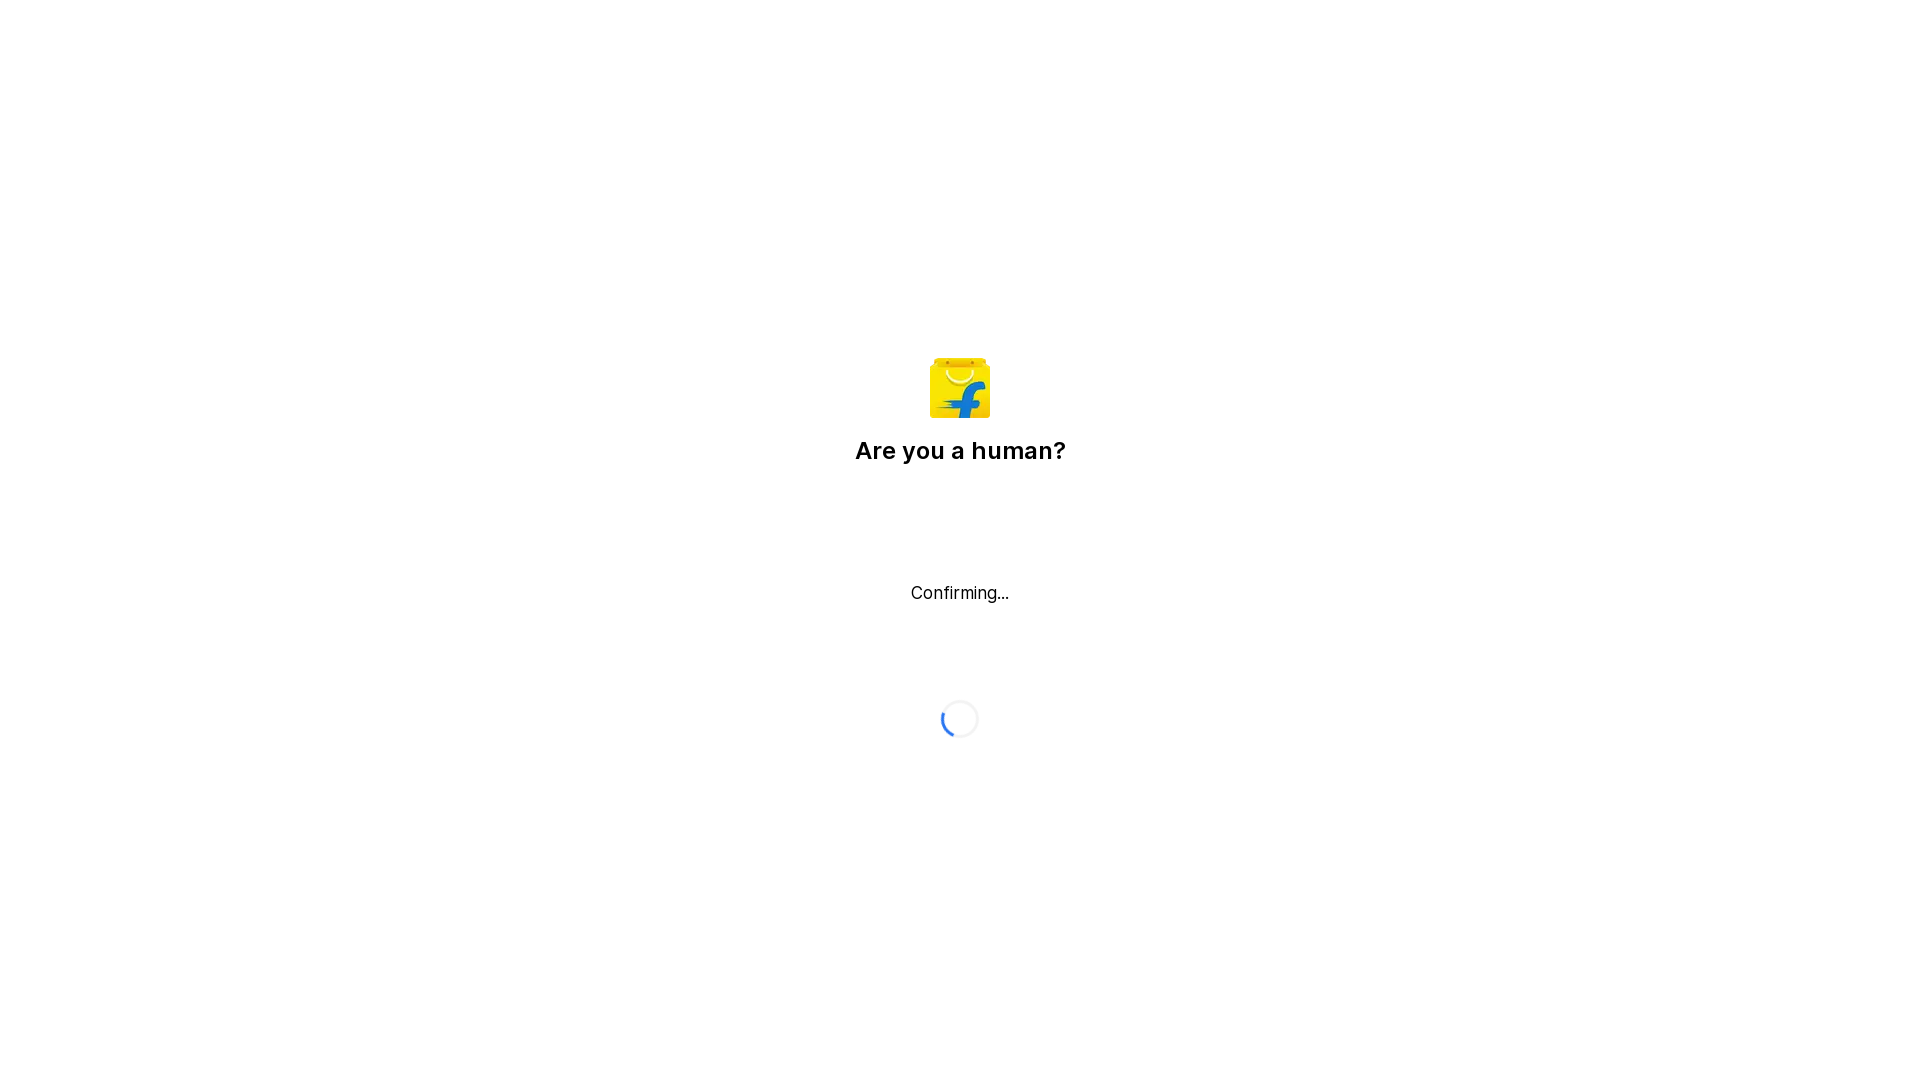

Waited for page to reach domcontentloaded state
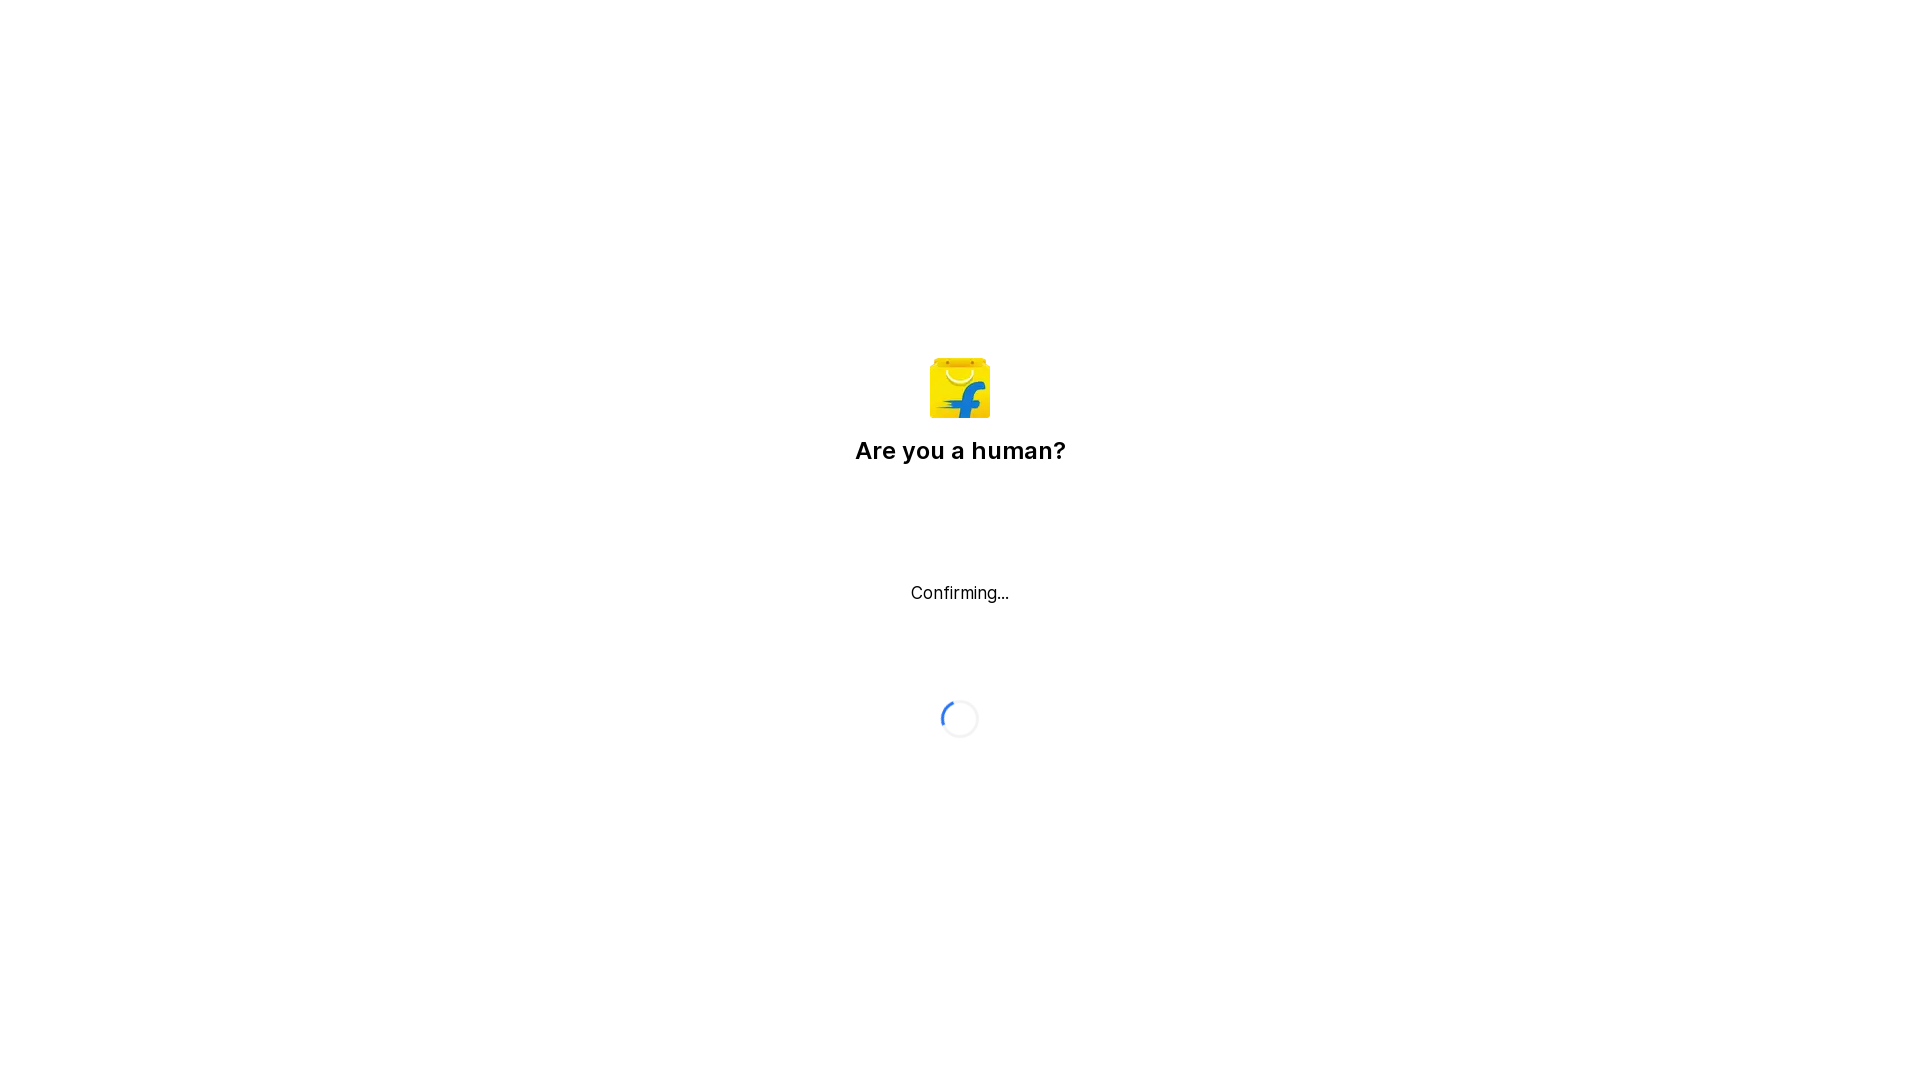

Retrieved current URL: https://www.flipkart.com/
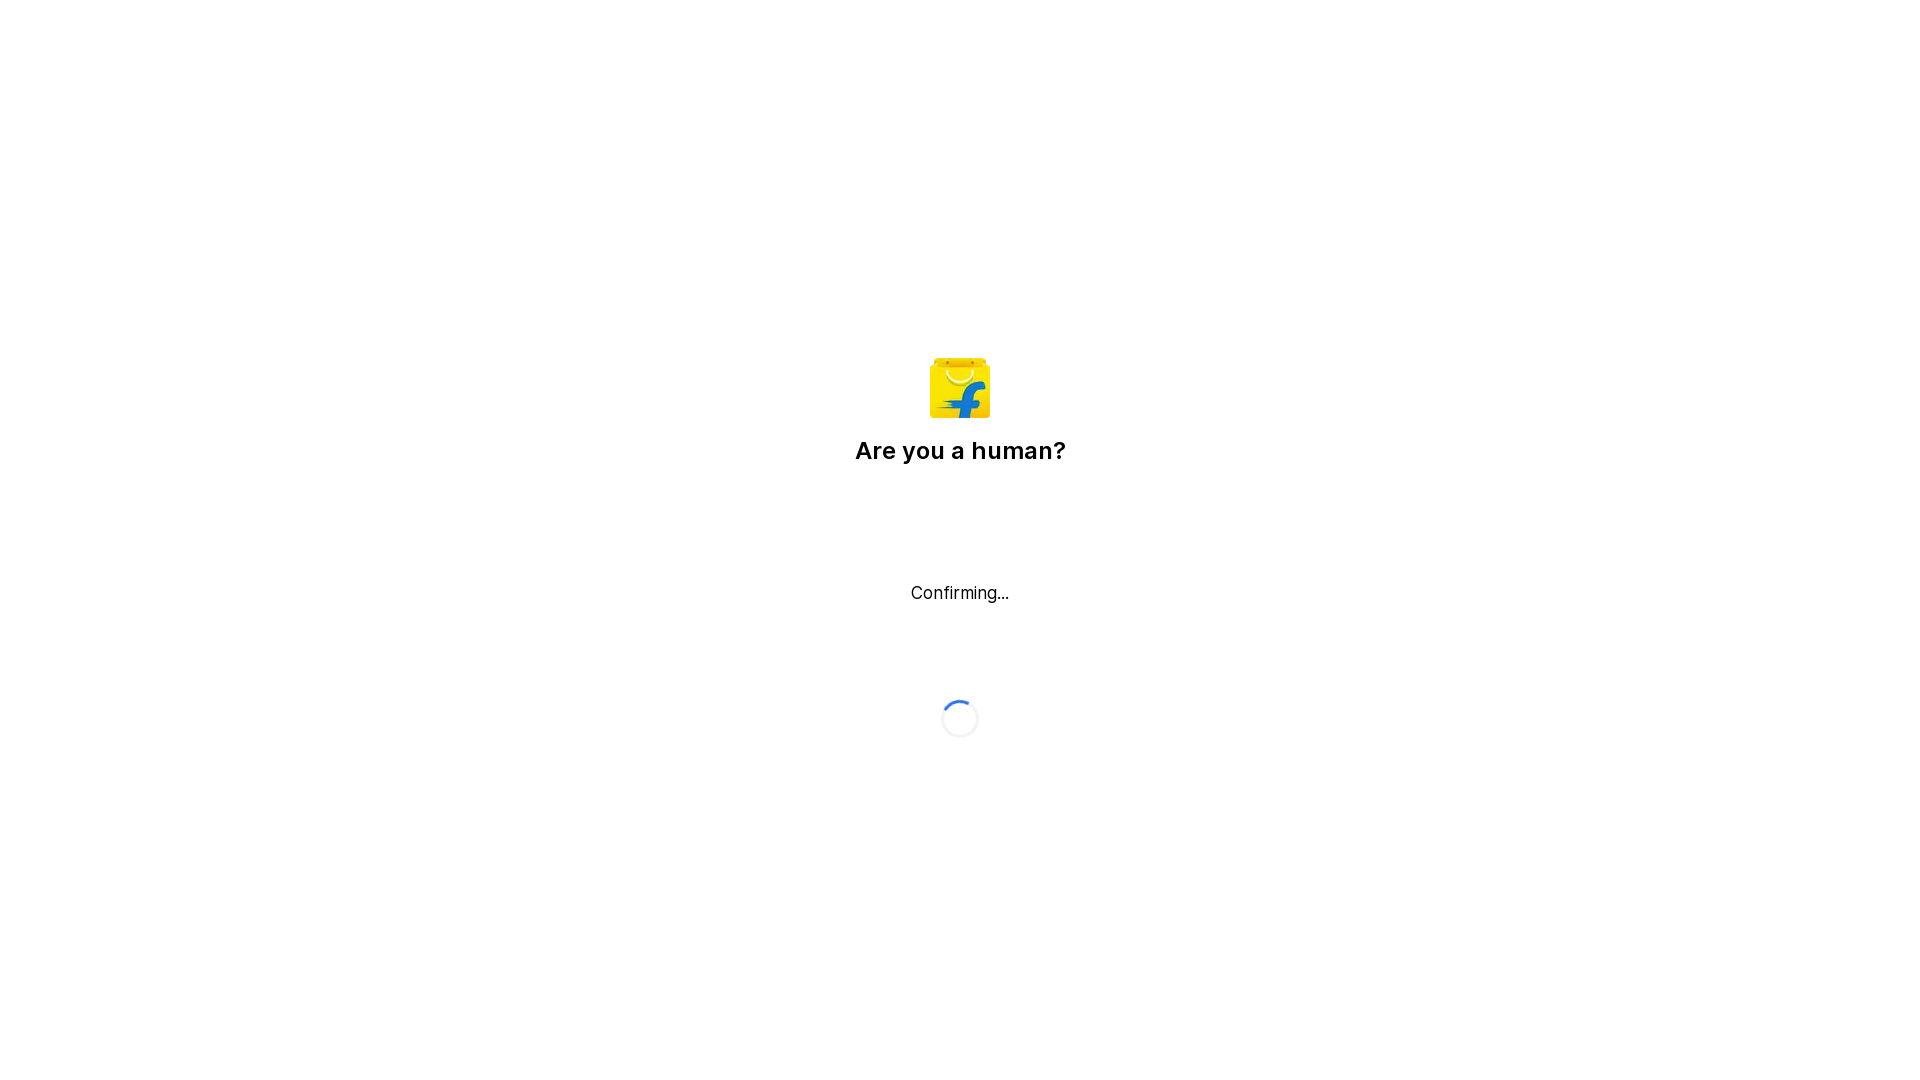

Verified page loaded successfully at https://www.flipkart.com/
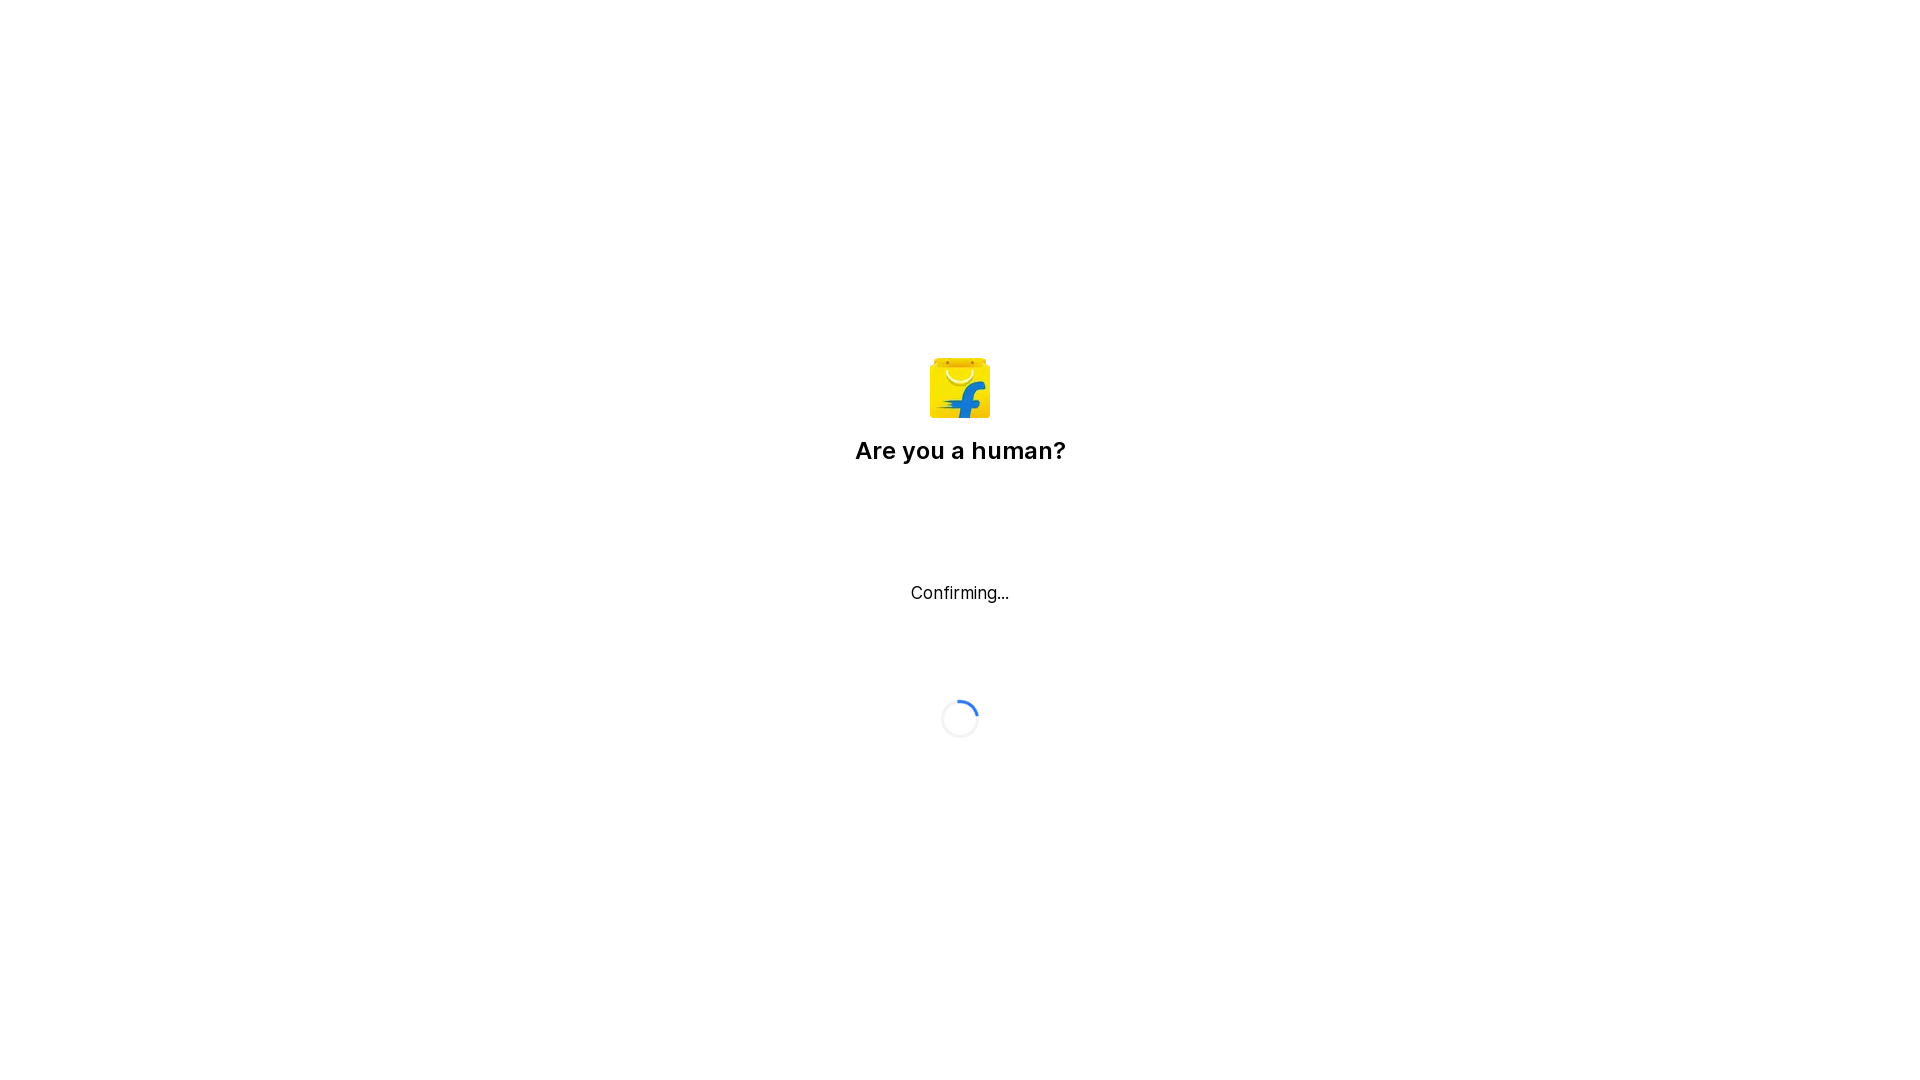

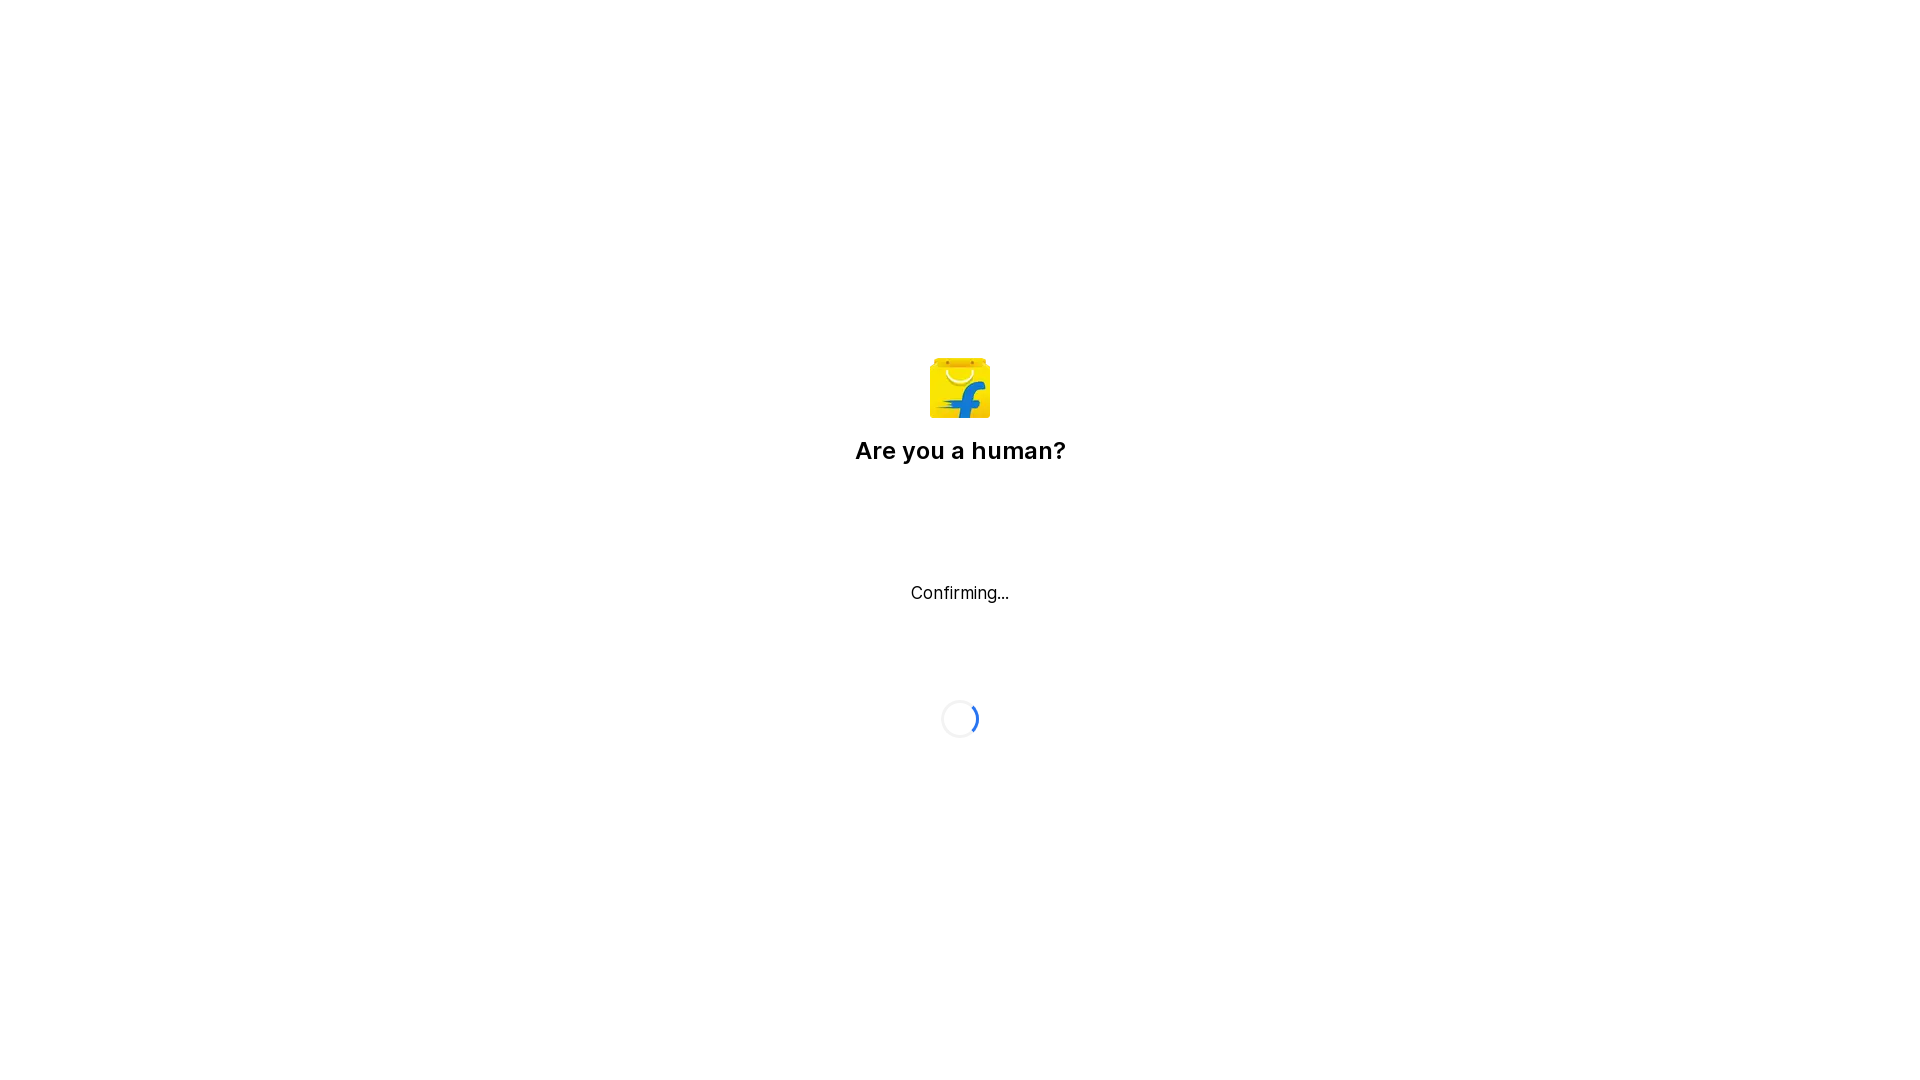